Tests the date input form by filling in day, month, and year fields and clicking Continue to proceed to the next step

Starting URL: https://www.gov.uk/calculate-your-holiday-entitlement/y/irregular-hours-and-part-year

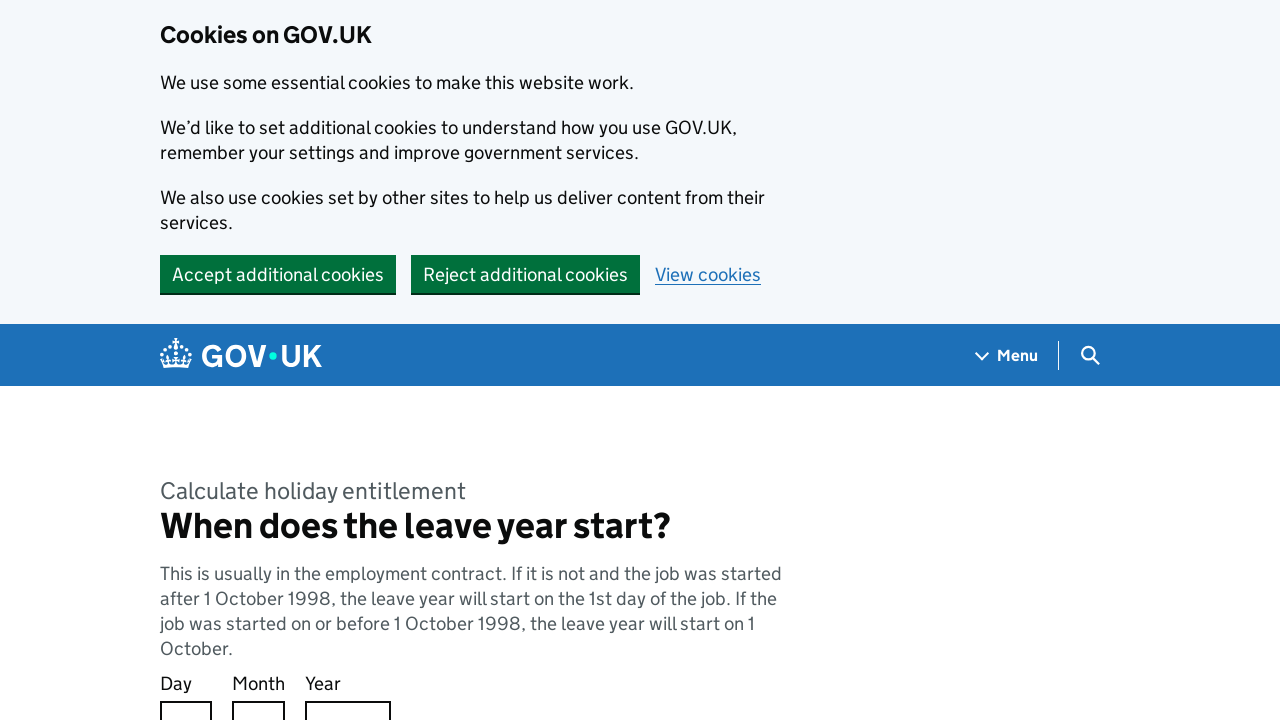

Filled day field with '1' on input#response-0
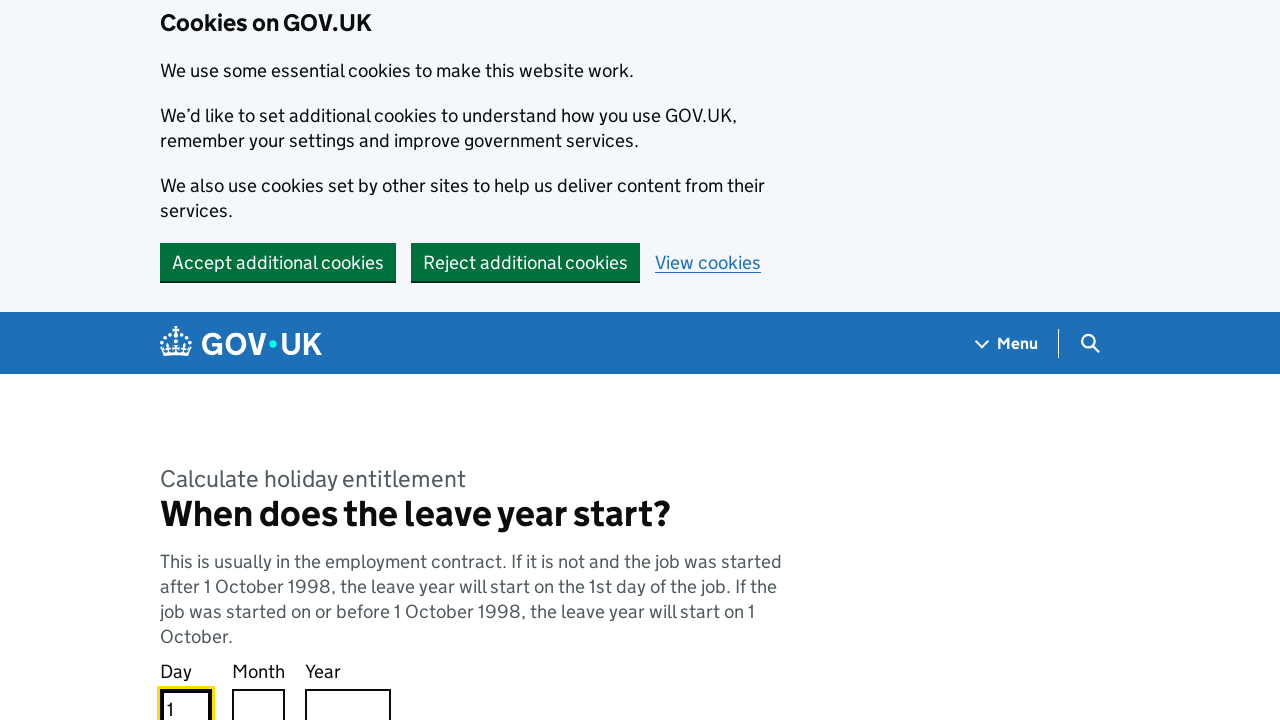

Filled month field with '1' on input#response-1
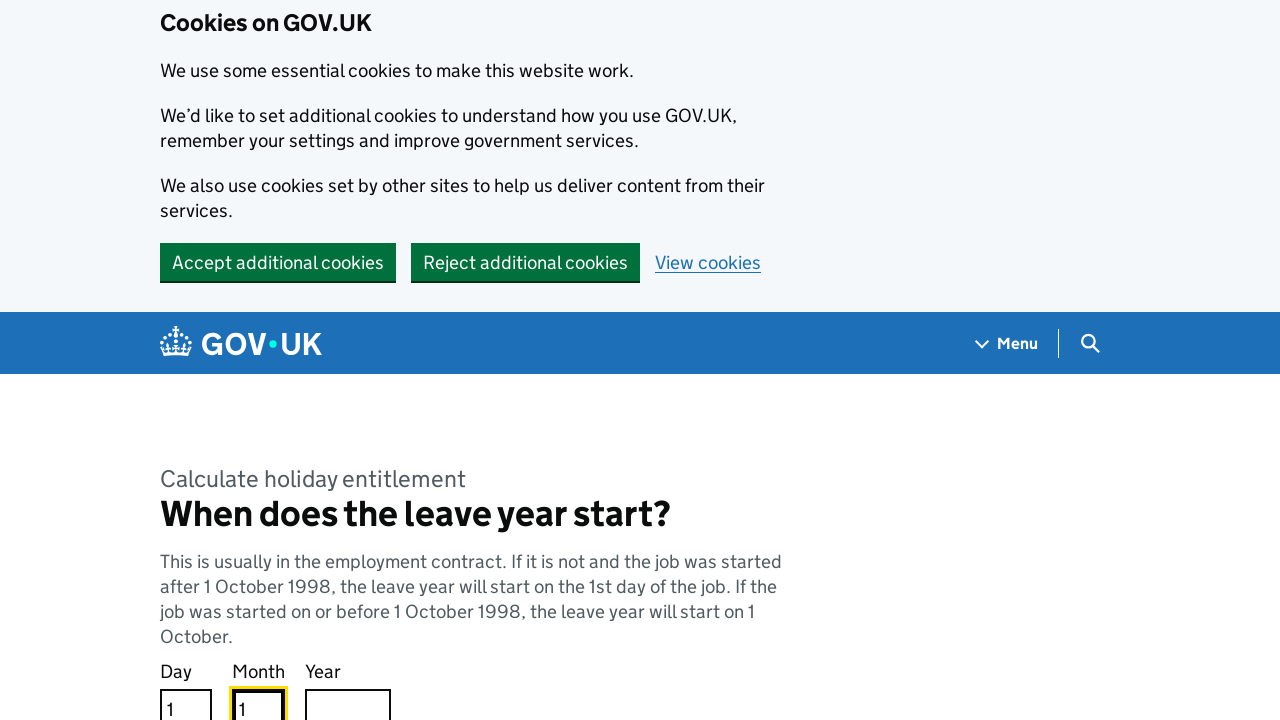

Filled year field with '2000' on input#response-2
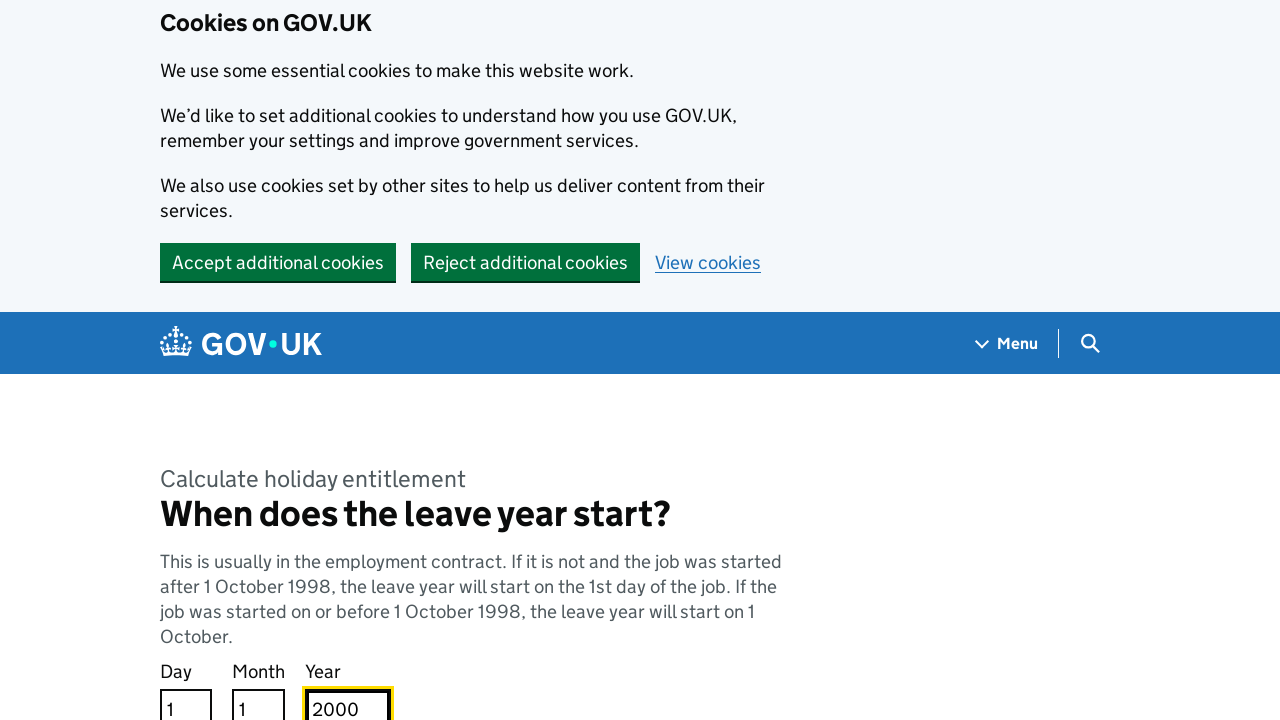

Clicked Continue button to proceed at (209, 360) on internal:text="Continue"i
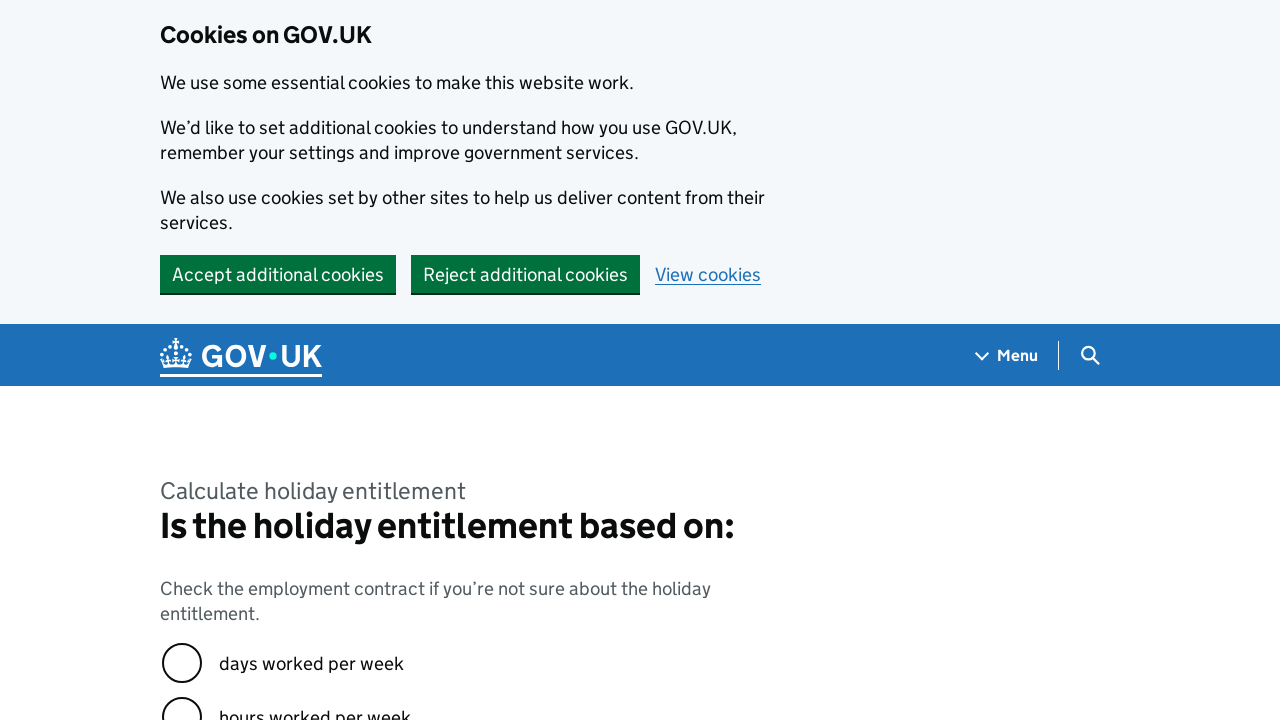

Navigation to results page completed
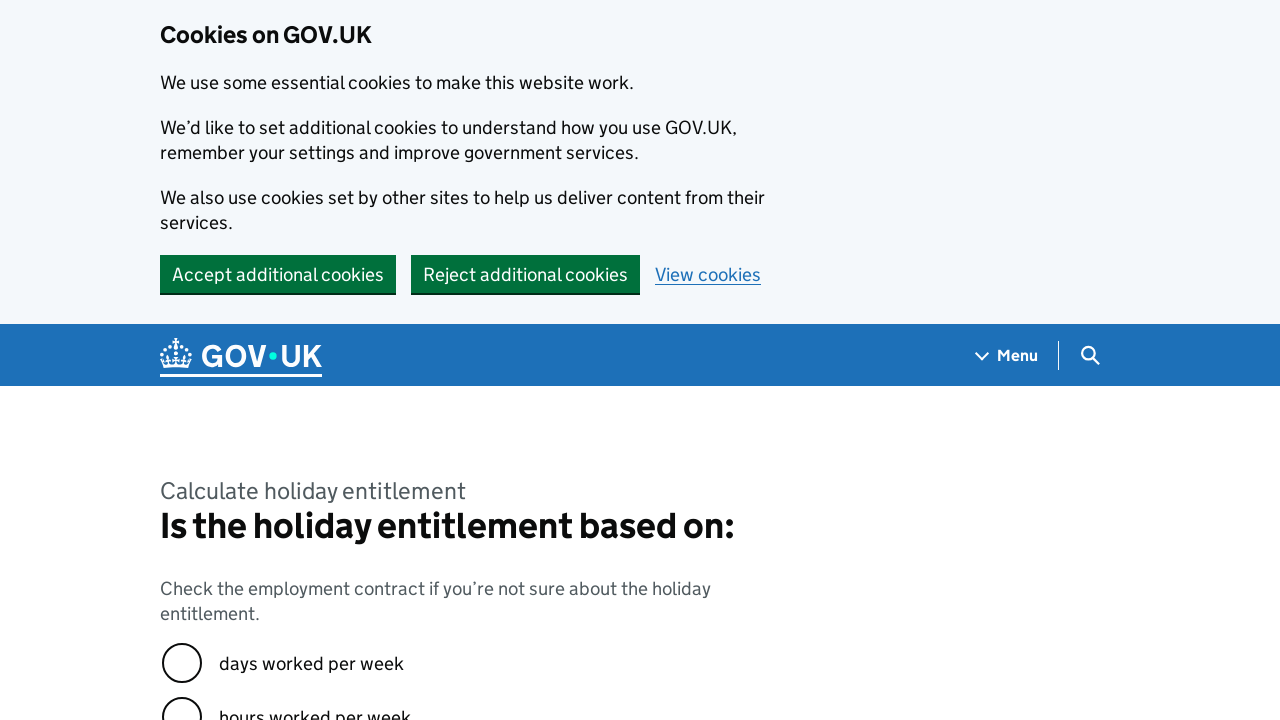

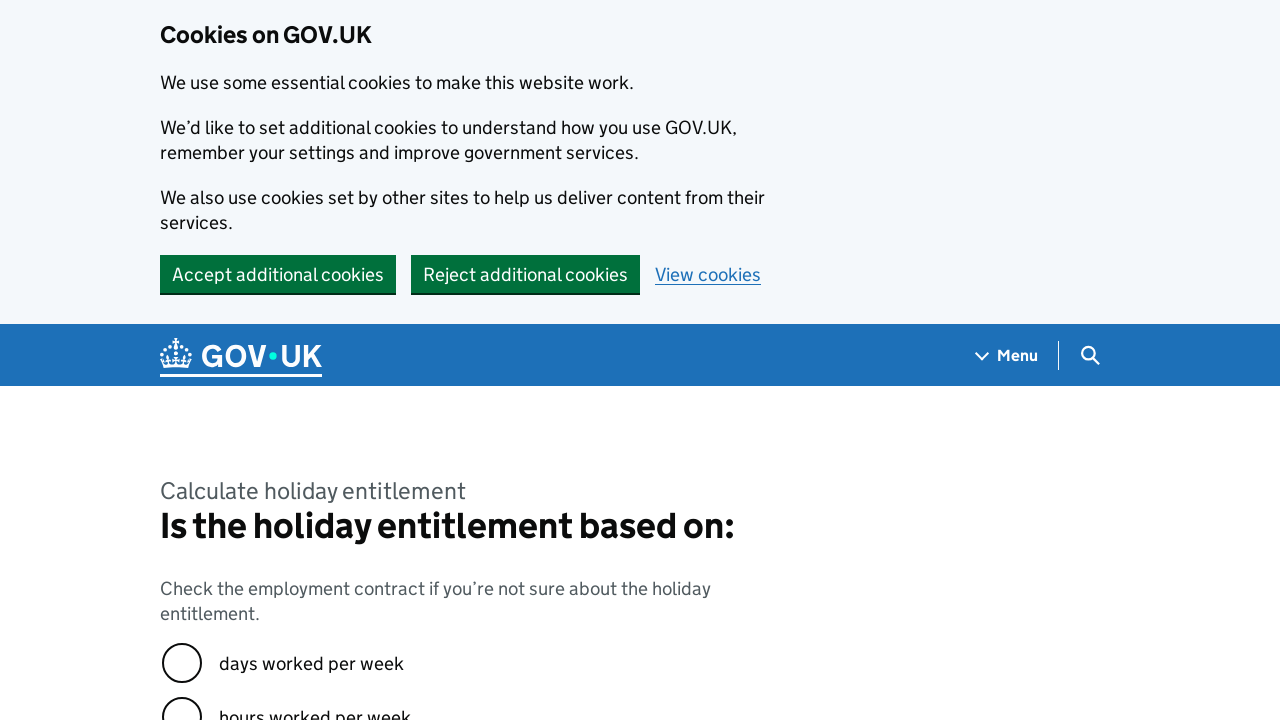